Tests checkbox functionality by selecting "Back Pain" and "Palpitation" checkboxes, then verifying their selected states and confirming other checkboxes remain unselected.

Starting URL: https://testotomasyonu.com/form

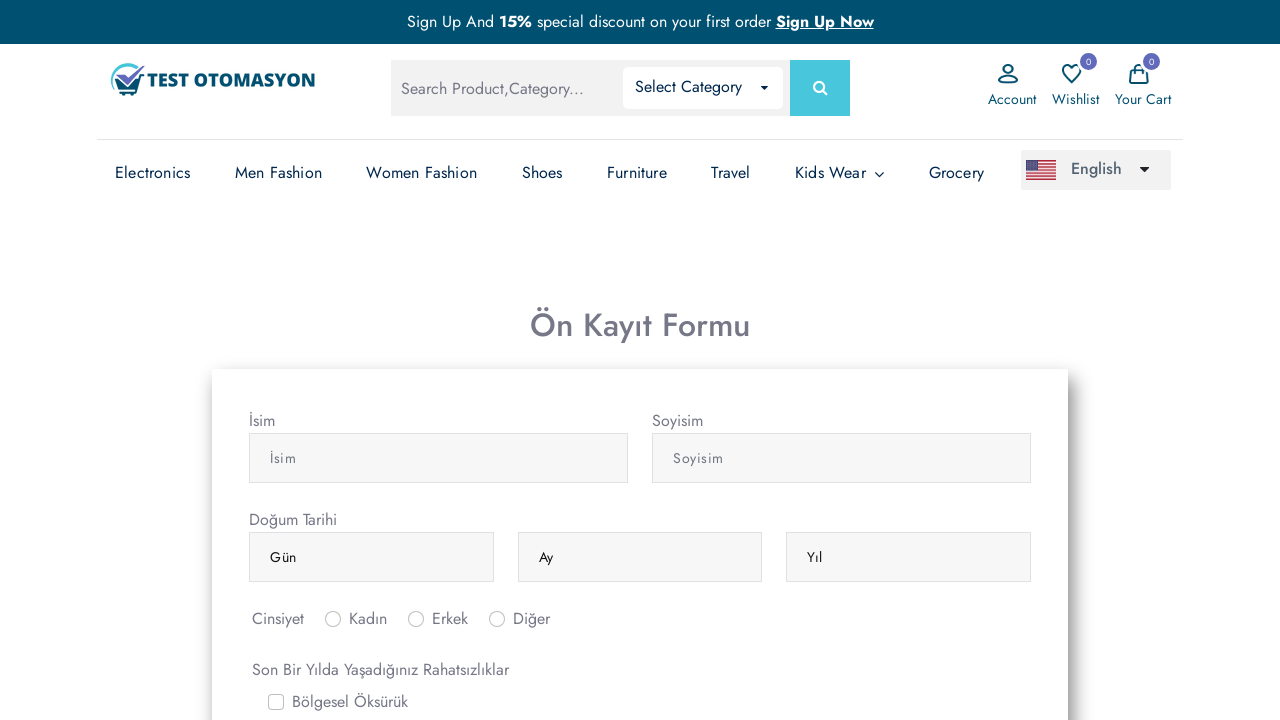

Clicked 'Back Pain' checkbox at (276, 360) on #gridCheck5
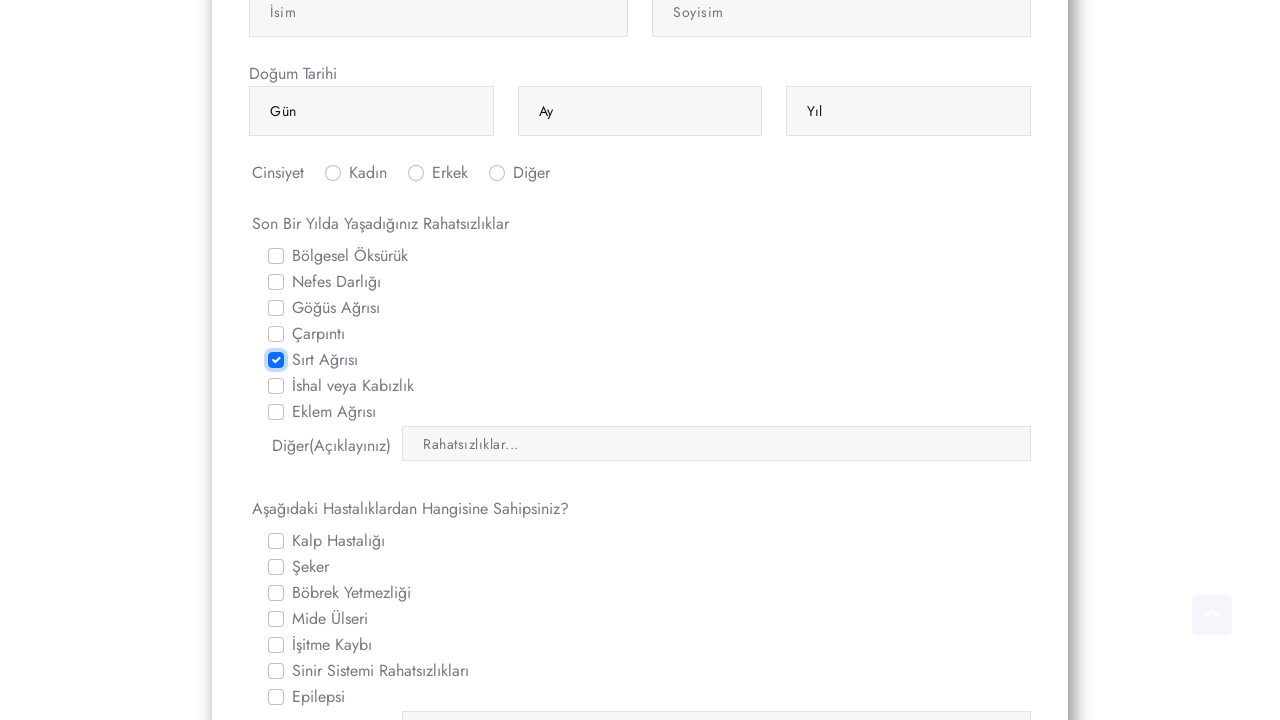

Clicked 'Palpitation' checkbox at (276, 334) on #gridCheck4
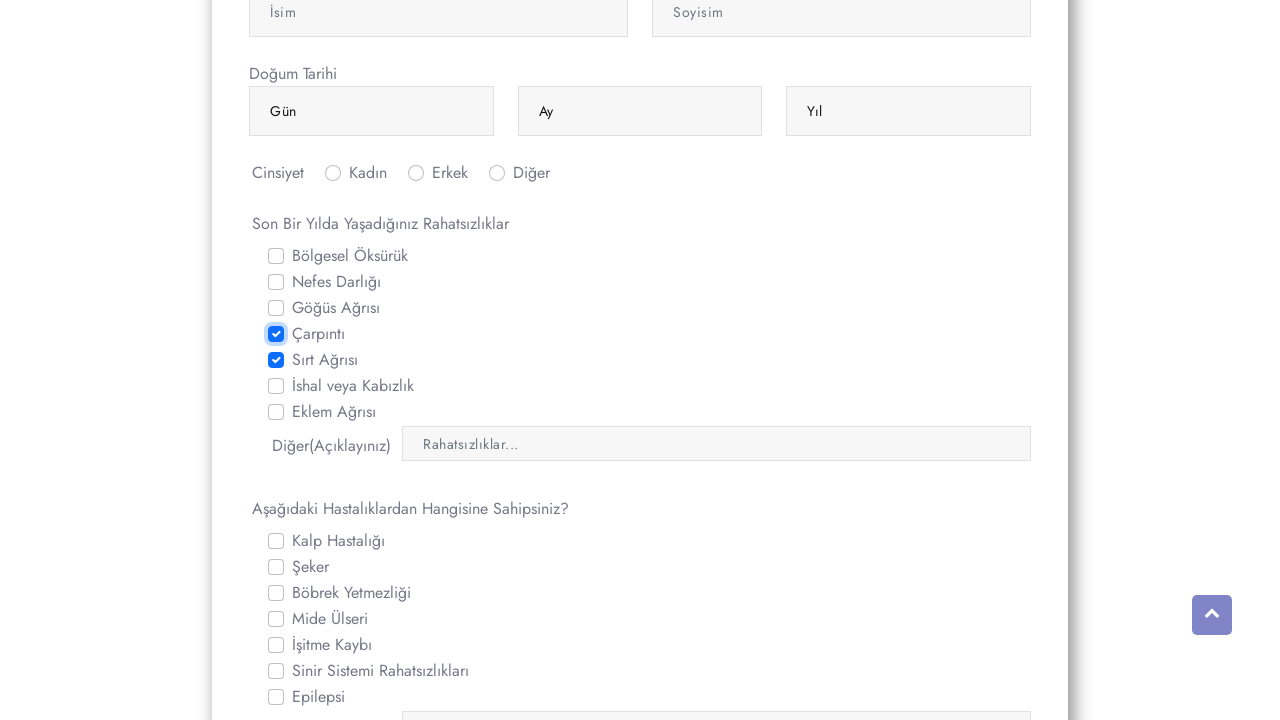

Verified 'Back Pain' checkbox is selected
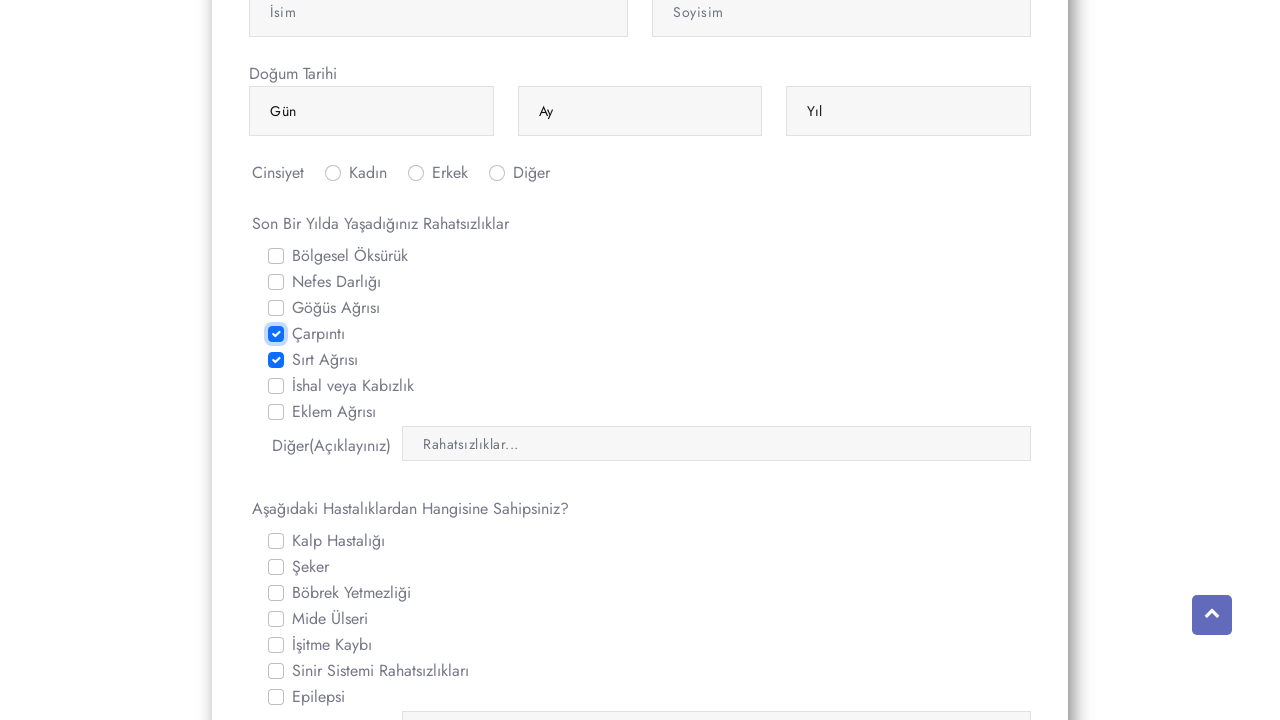

Verified 'Palpitation' checkbox is selected
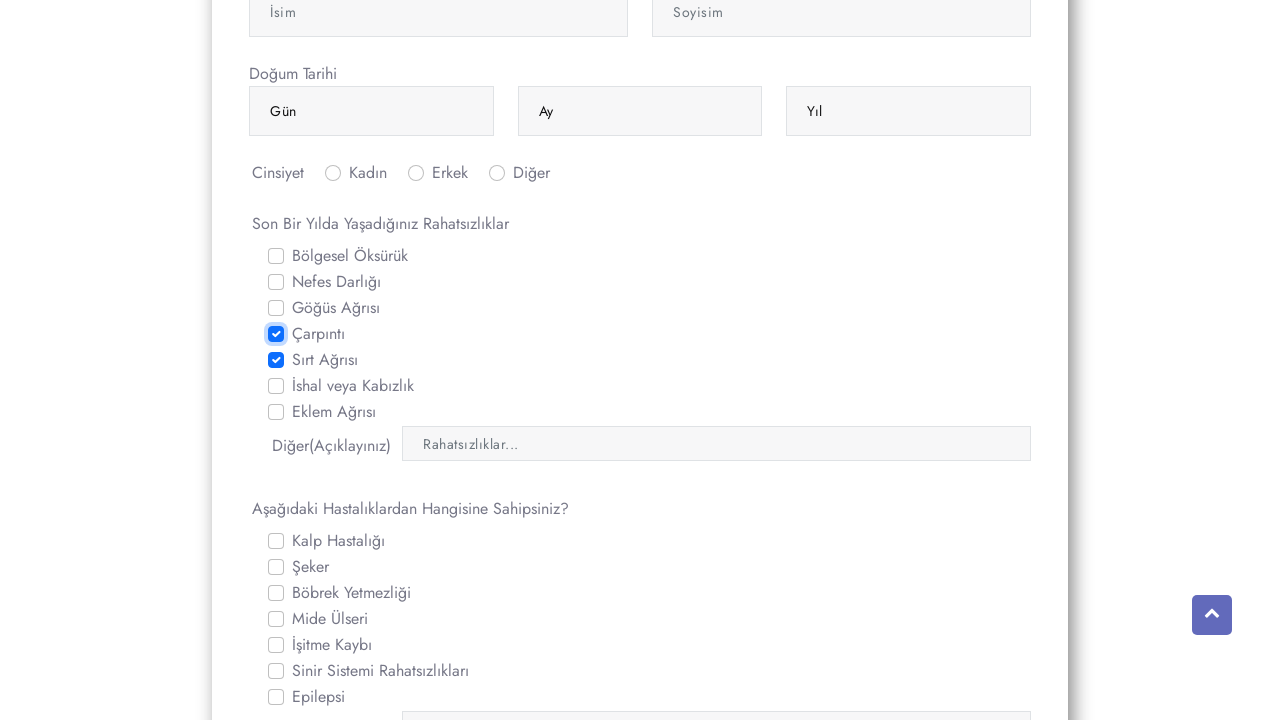

Verified 'Diabetes' checkbox is NOT selected
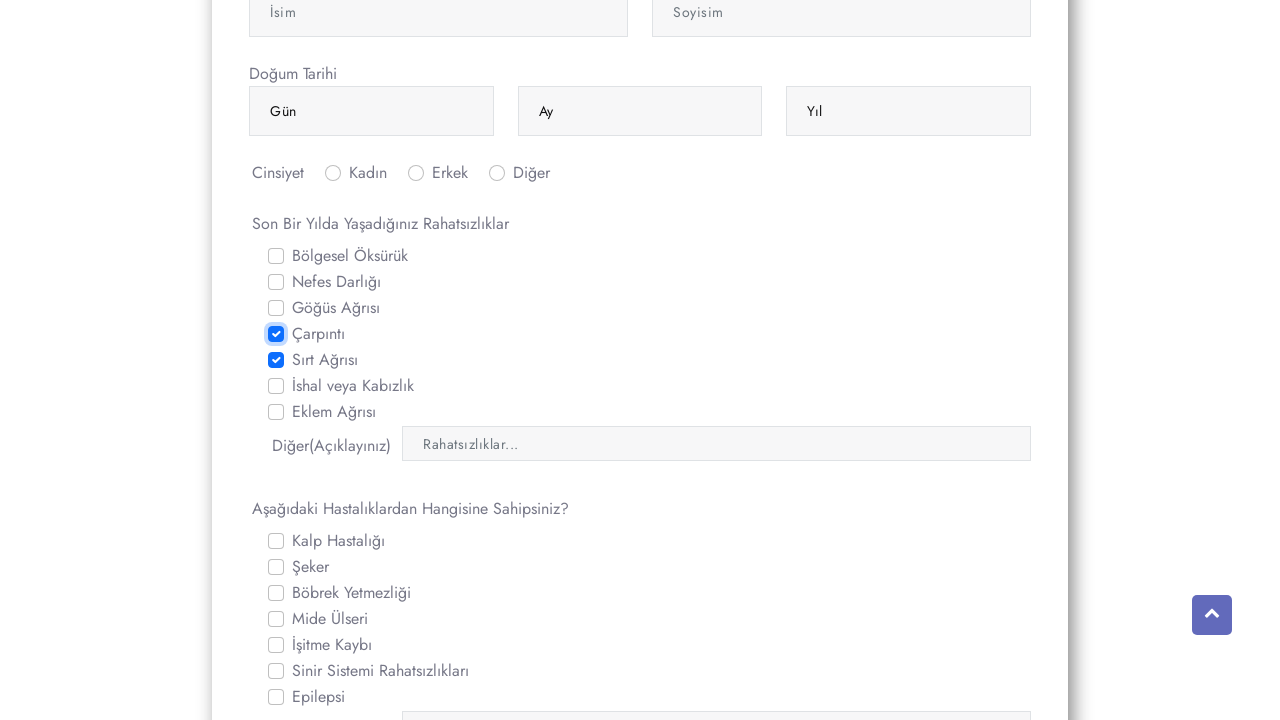

Verified 'Epilepsy' checkbox is NOT selected
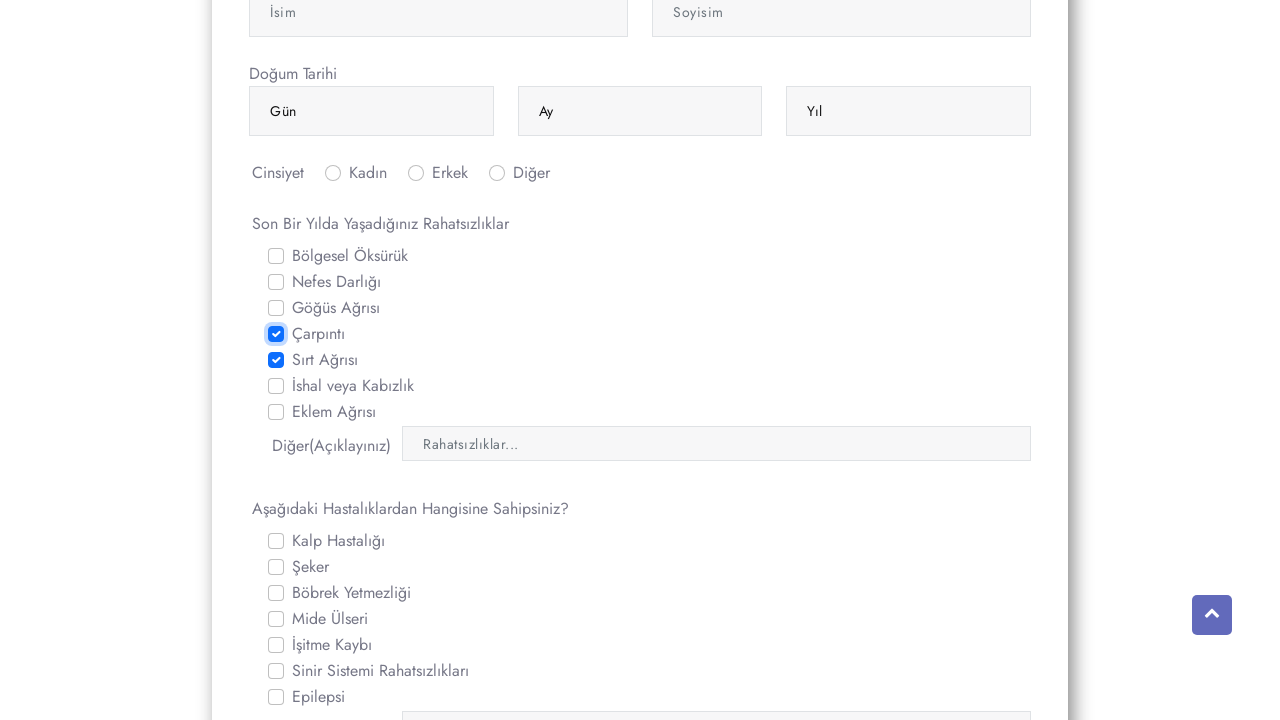

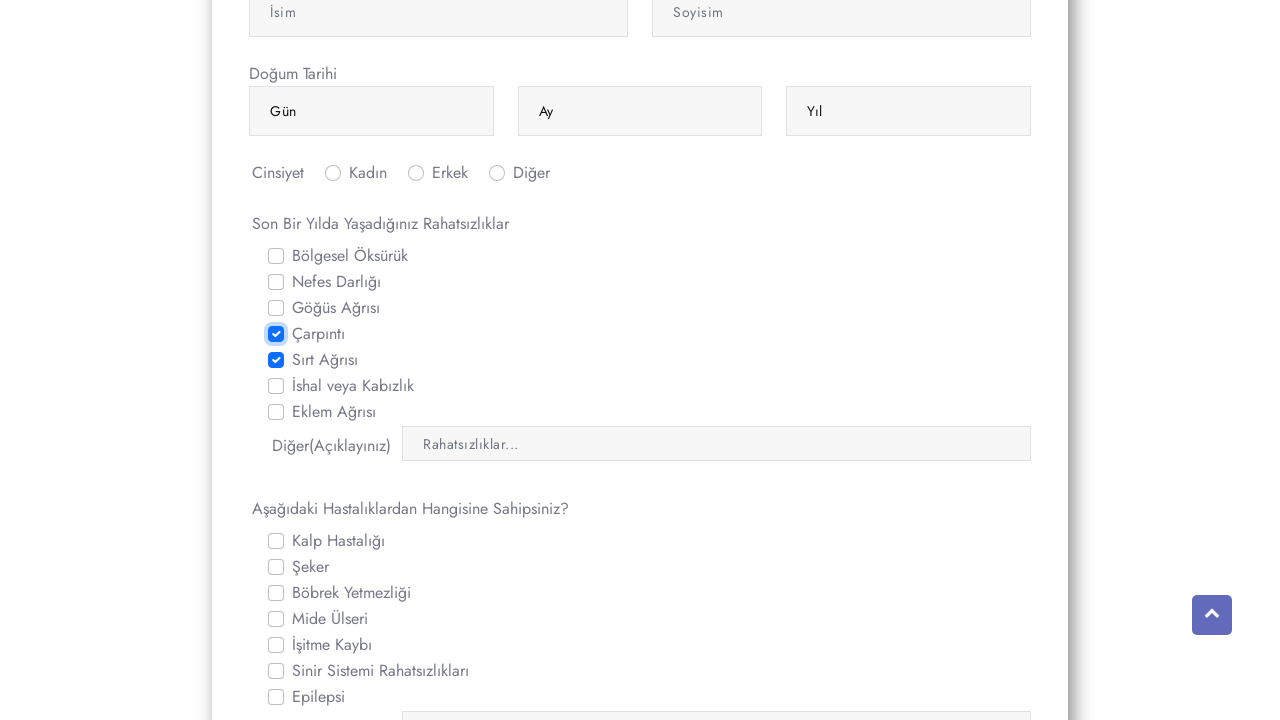